Tests opting out of A/B tests by adding an Optimizely opt-out cookie before navigating to the A/B test page

Starting URL: http://the-internet.herokuapp.com

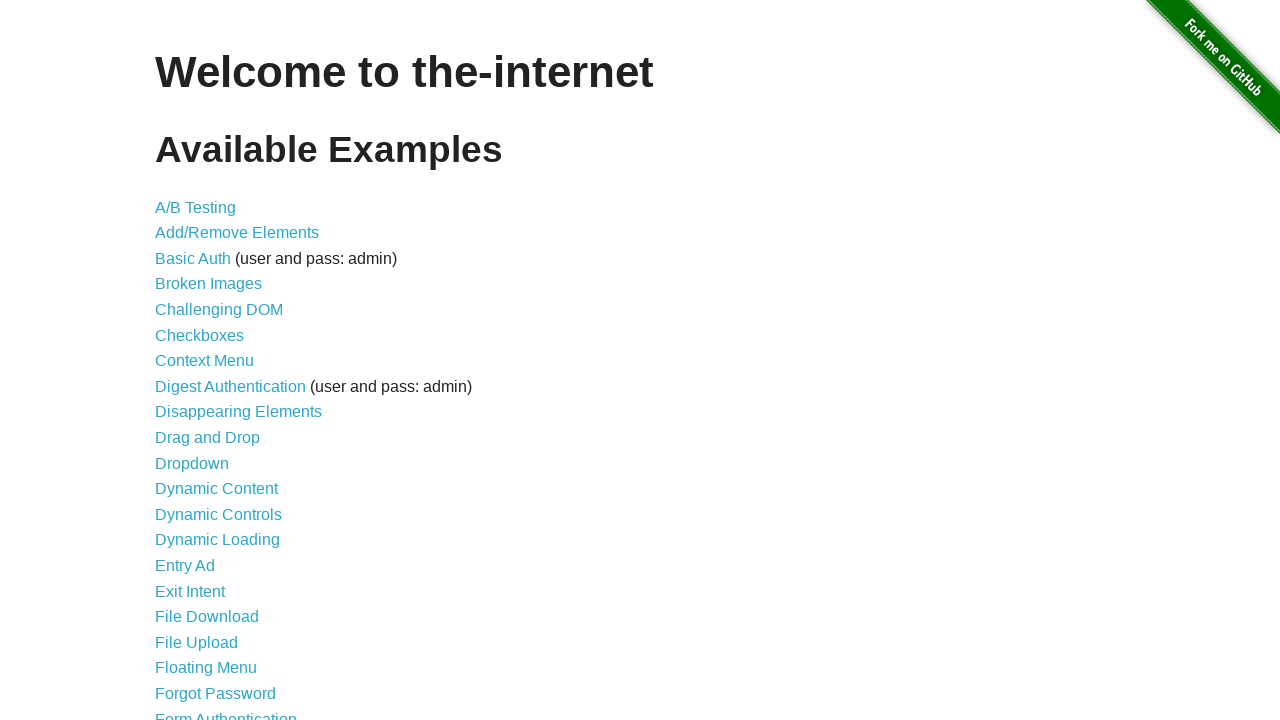

Added Optimizely opt-out cookie to context
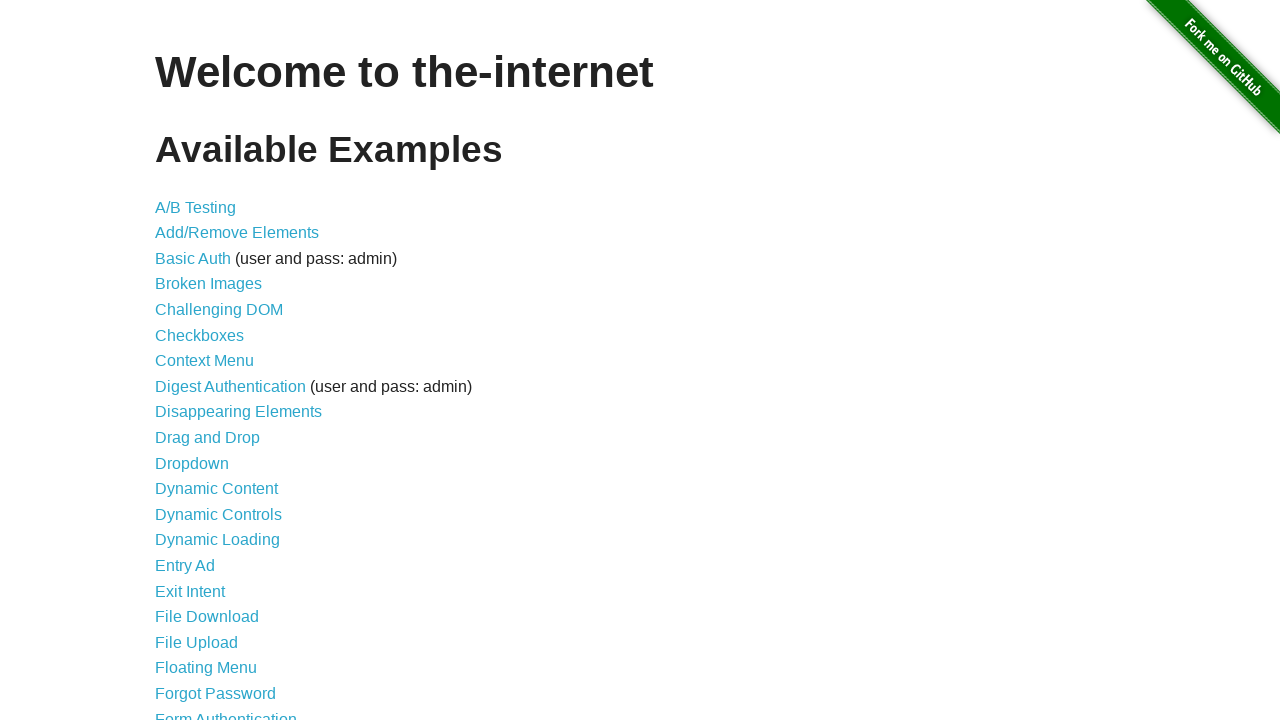

Navigated to A/B test page
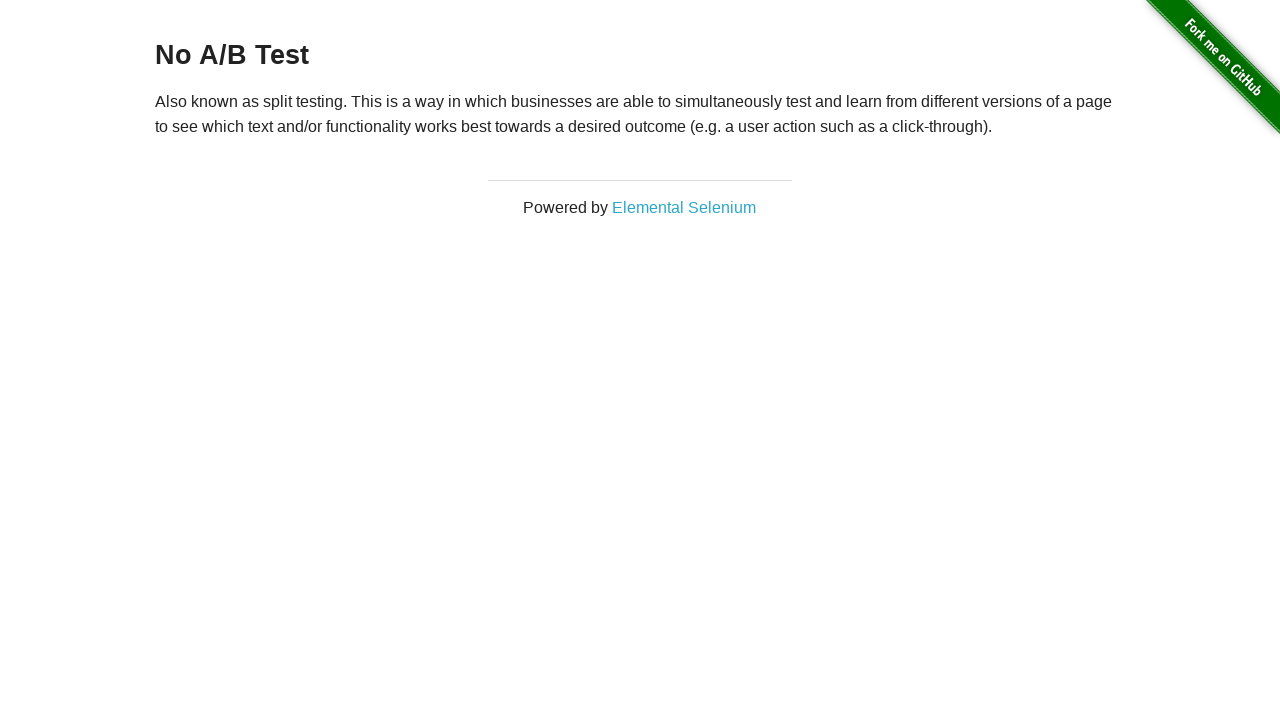

Verified opt-out version loaded by waiting for h3 element
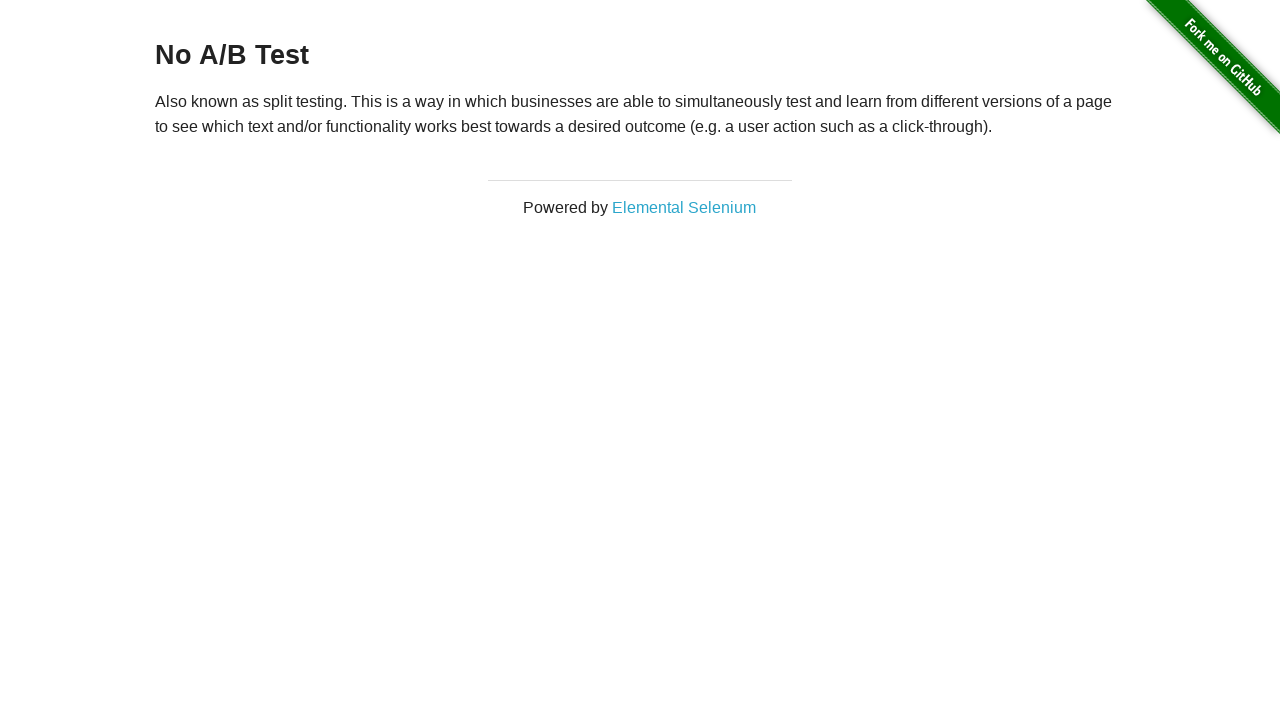

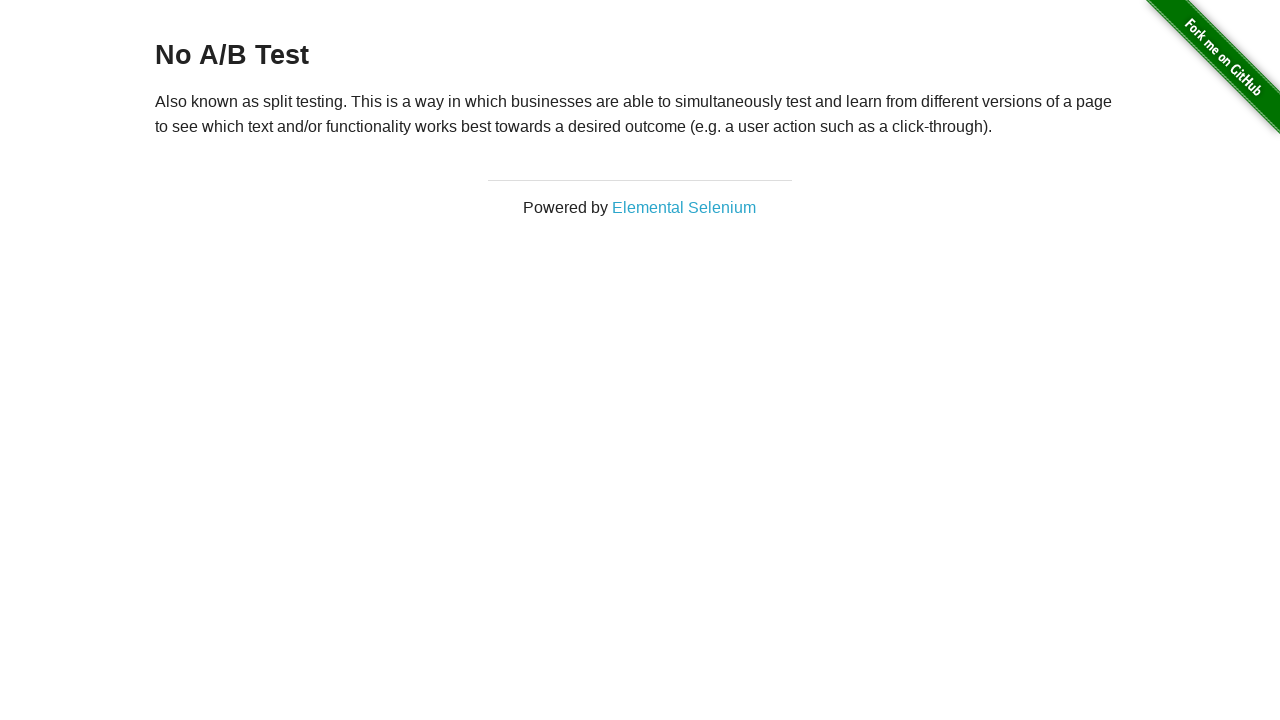